Tests text input functionality by entering a new button name and clicking the button to update its text

Starting URL: http://www.uitestingplayground.com/textinput

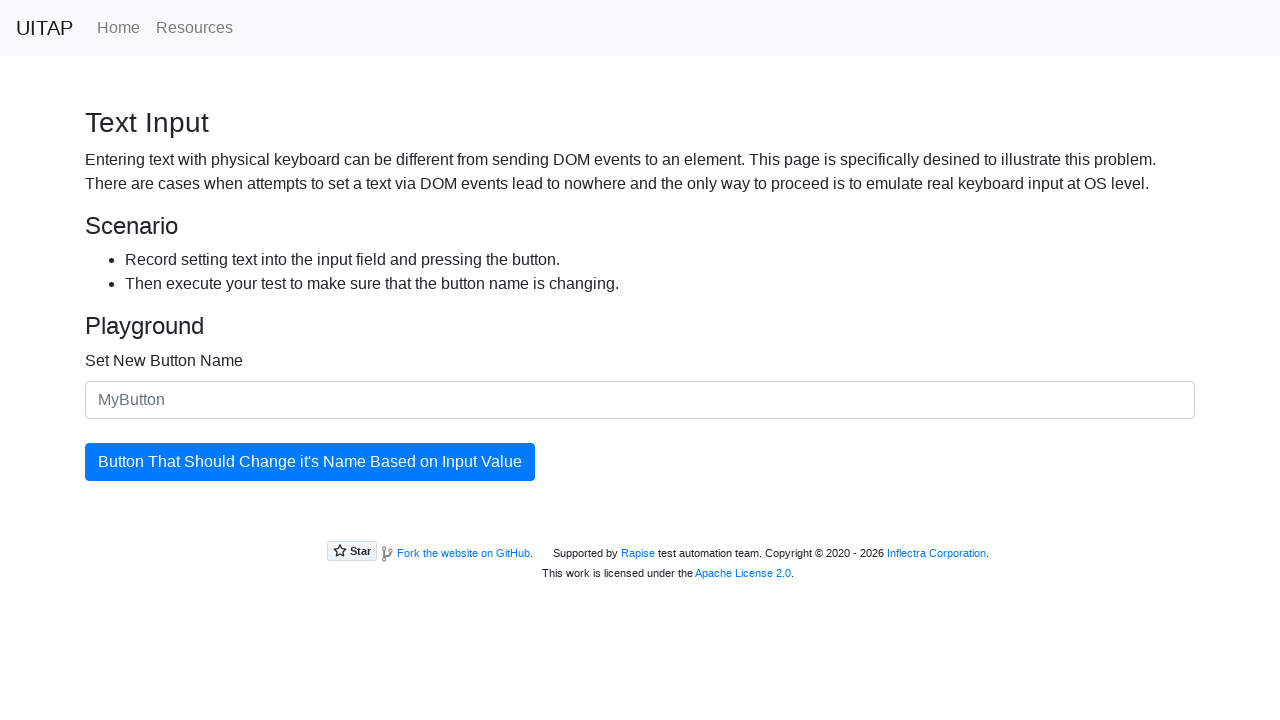

Entered 'Changed Button Name' in the text field on #newButtonName
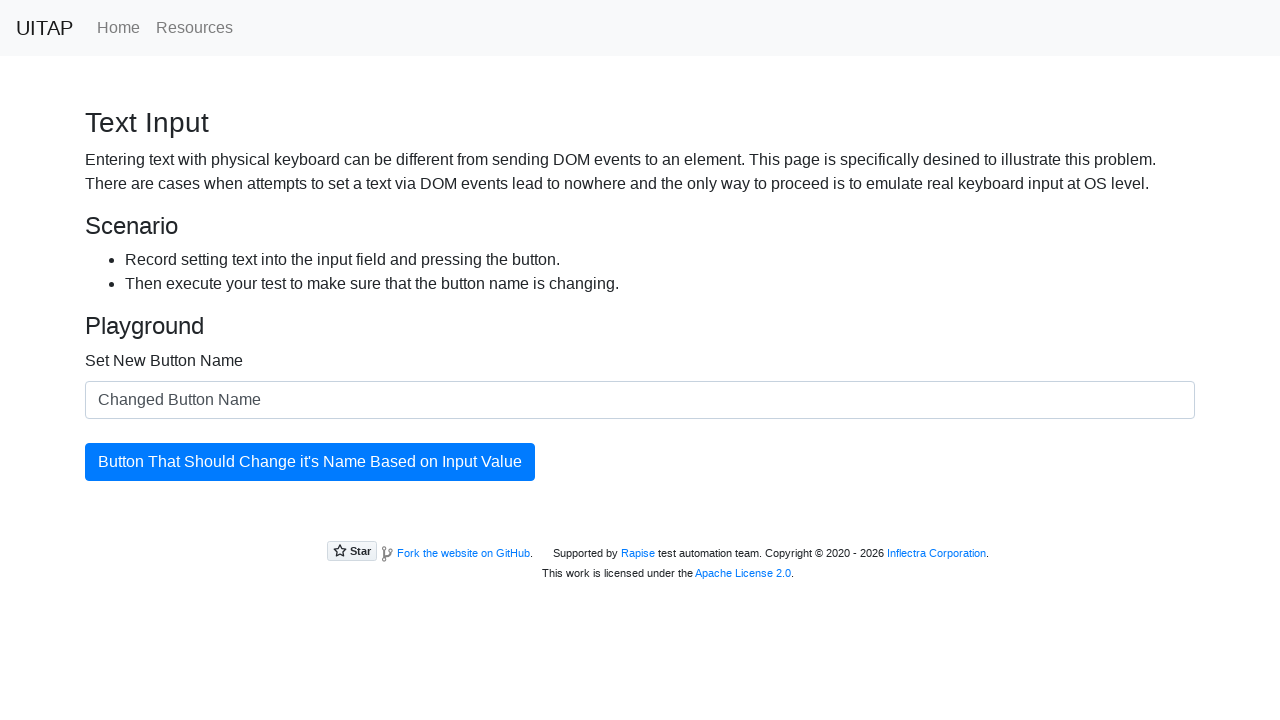

Clicked the updating button to apply the new button name at (310, 462) on #updatingButton
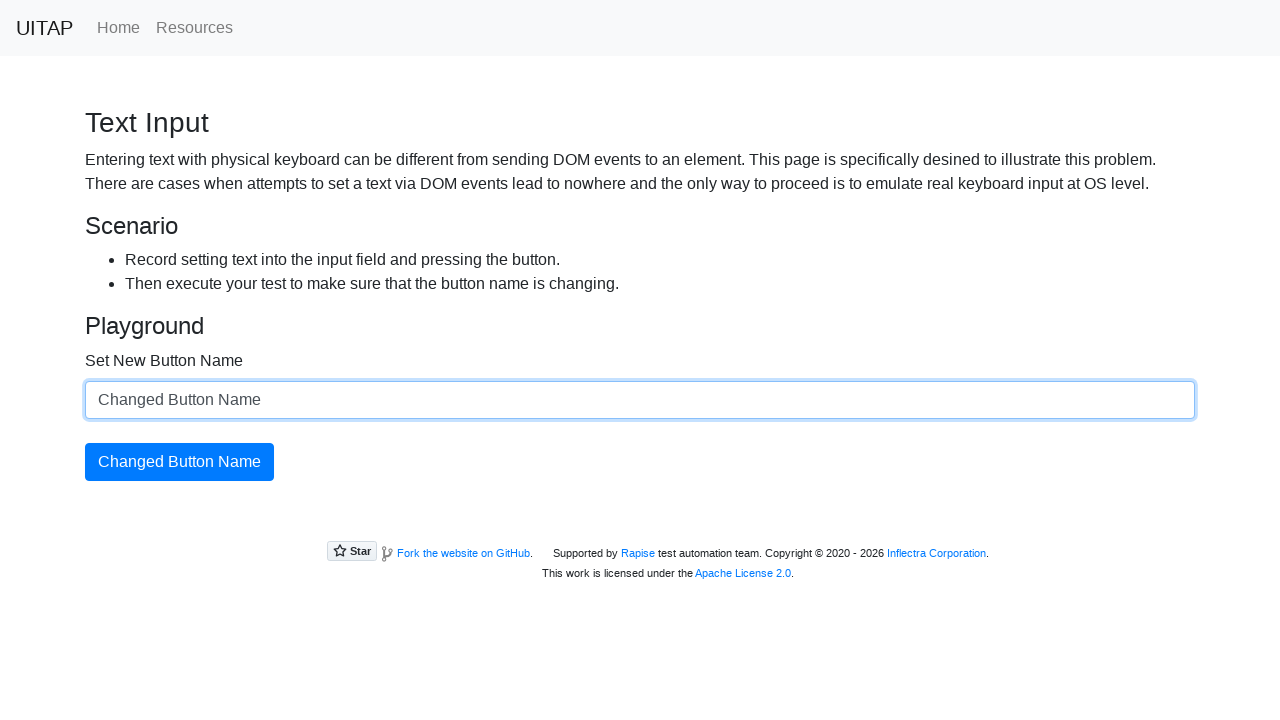

Waited for button text to update
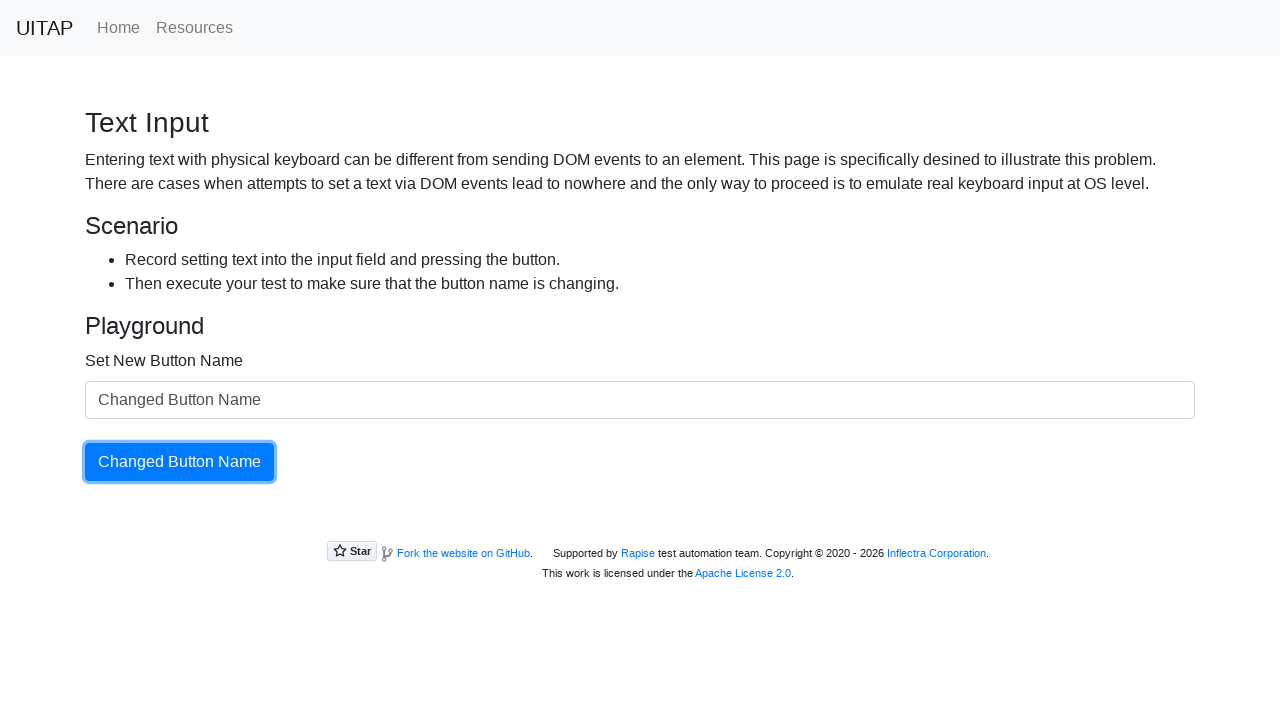

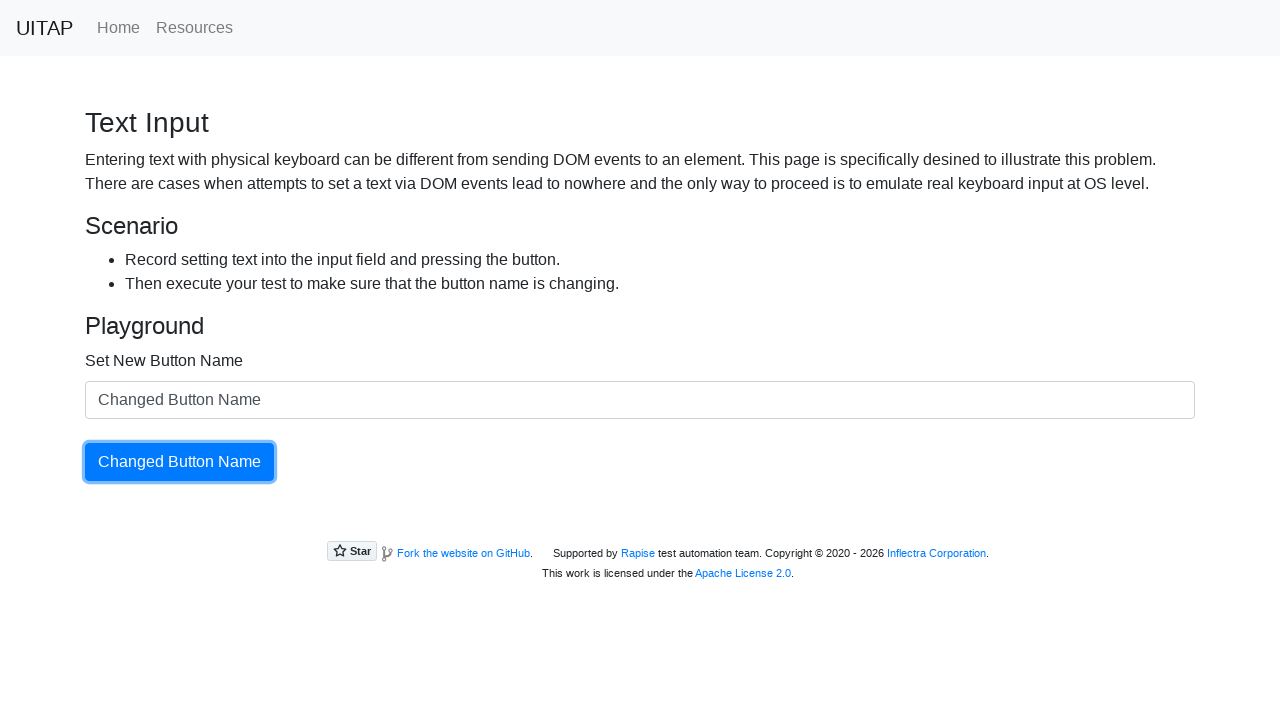